Tests JavaScript alert handling by clicking a button that triggers an alert, then accepting the alert dialog.

Starting URL: http://www.tizag.com/javascriptT/javascriptalert.php

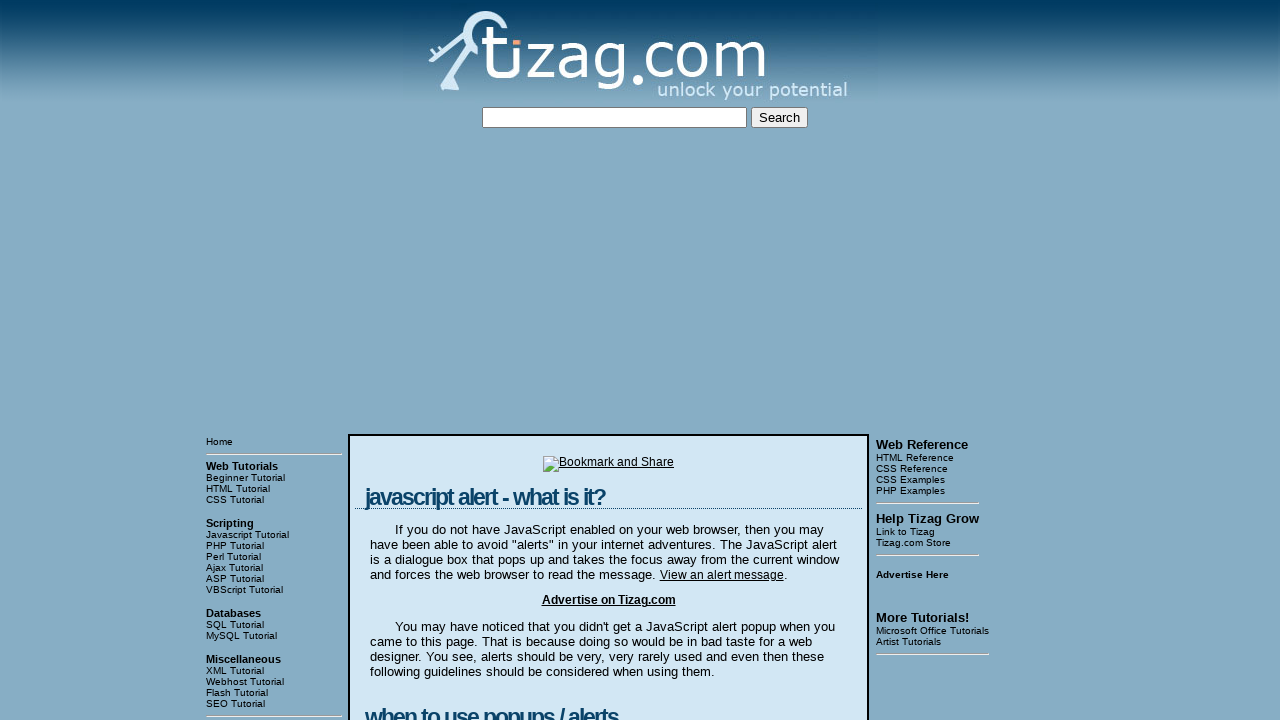

Set up dialog handler to accept alerts
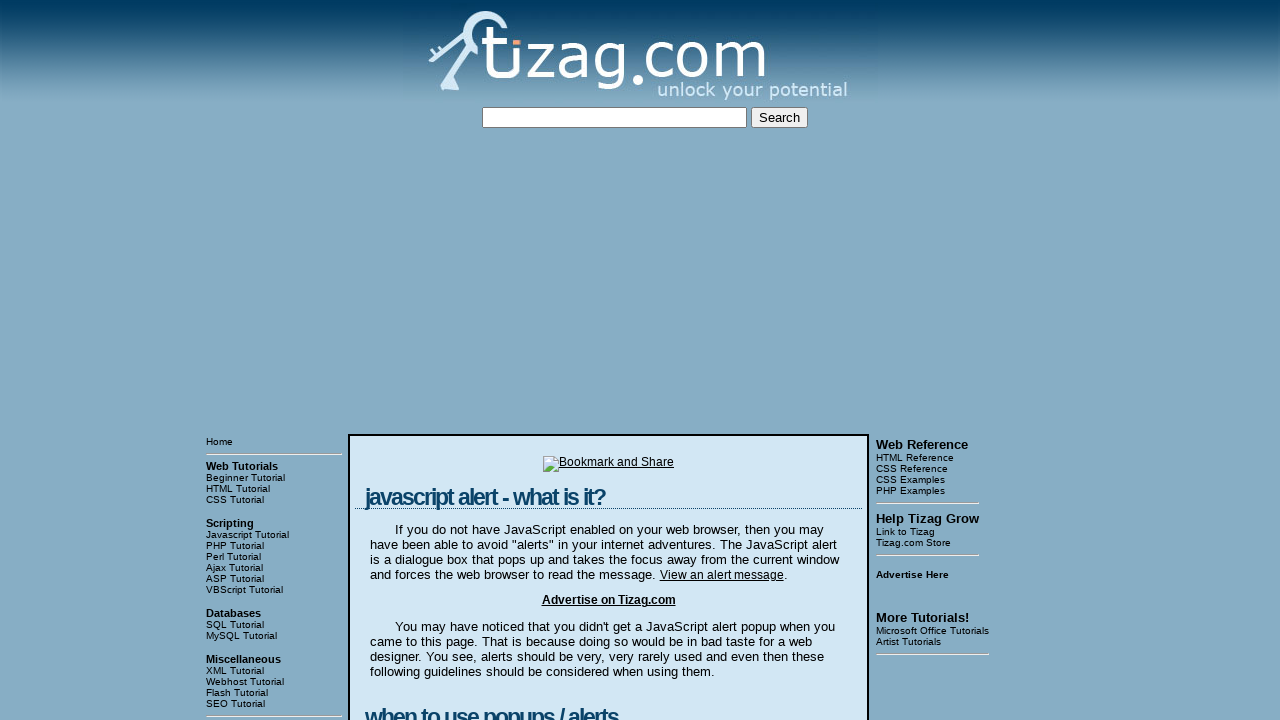

Clicked button to trigger JavaScript alert at (428, 361) on xpath=//html/body/table[3]/tbody/tr[1]/td[2]/table/tbody/tr/td/div[4]/form/input
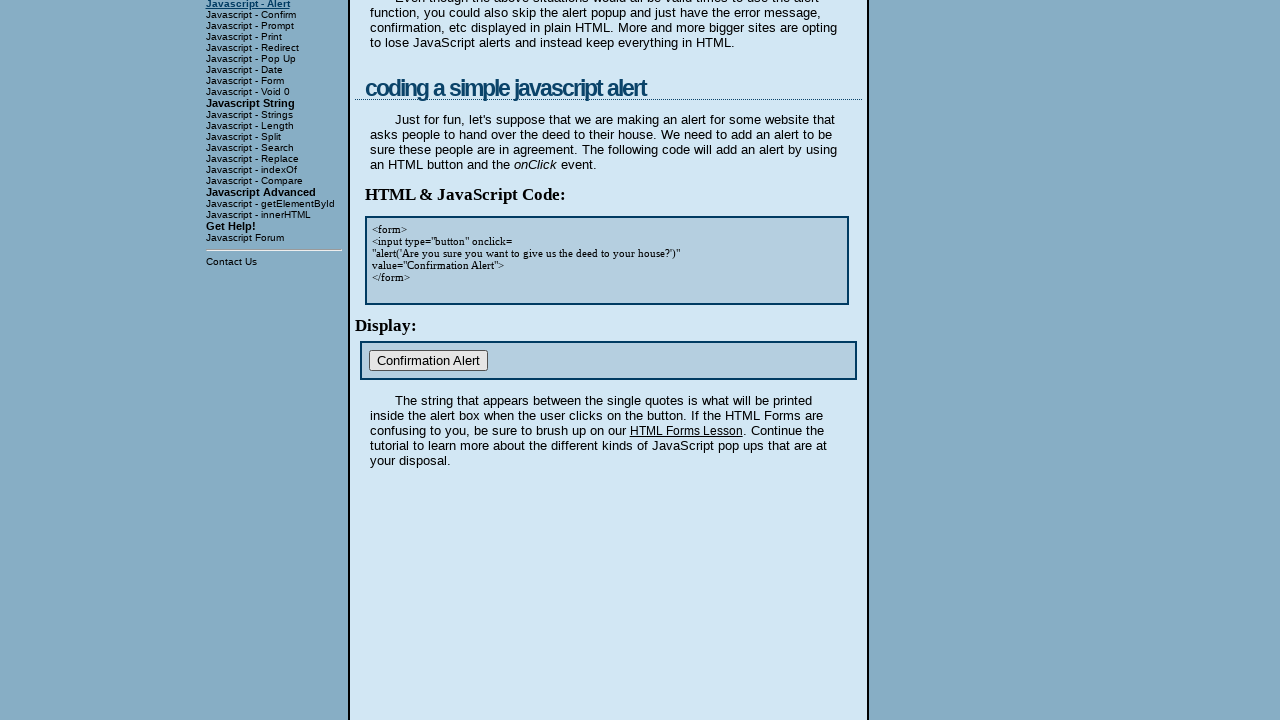

Alert dialog was accepted and handled
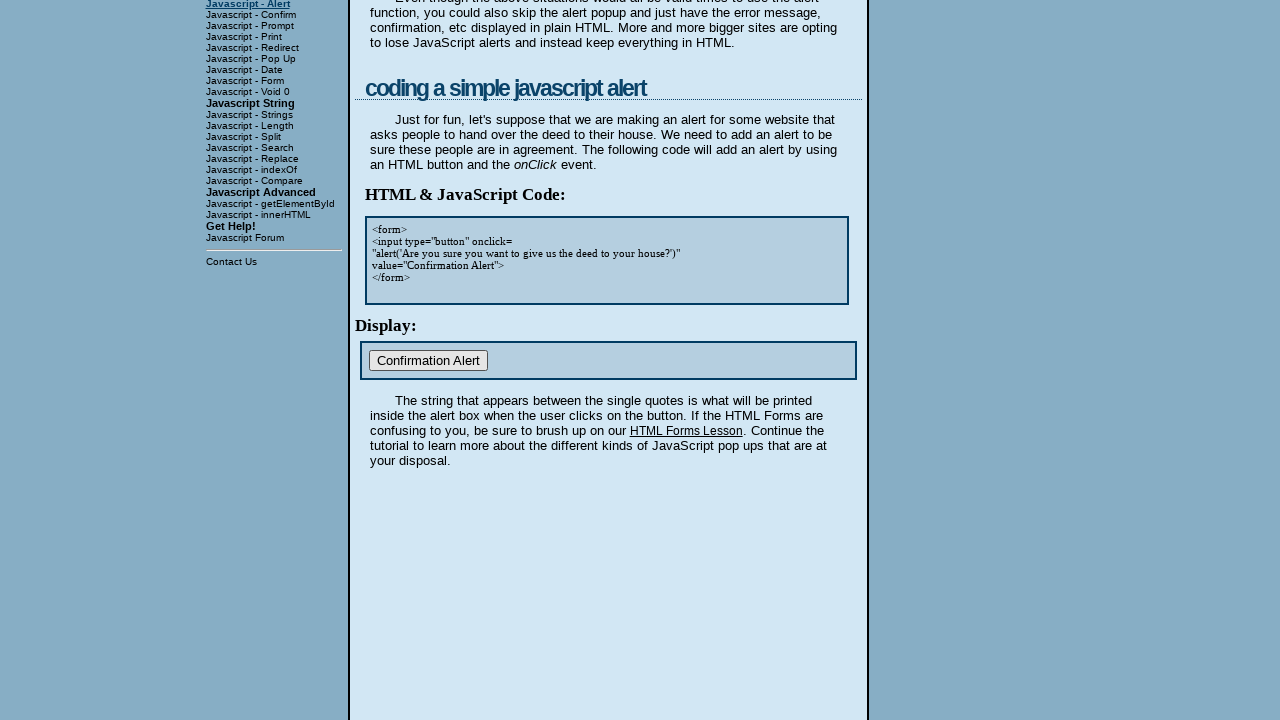

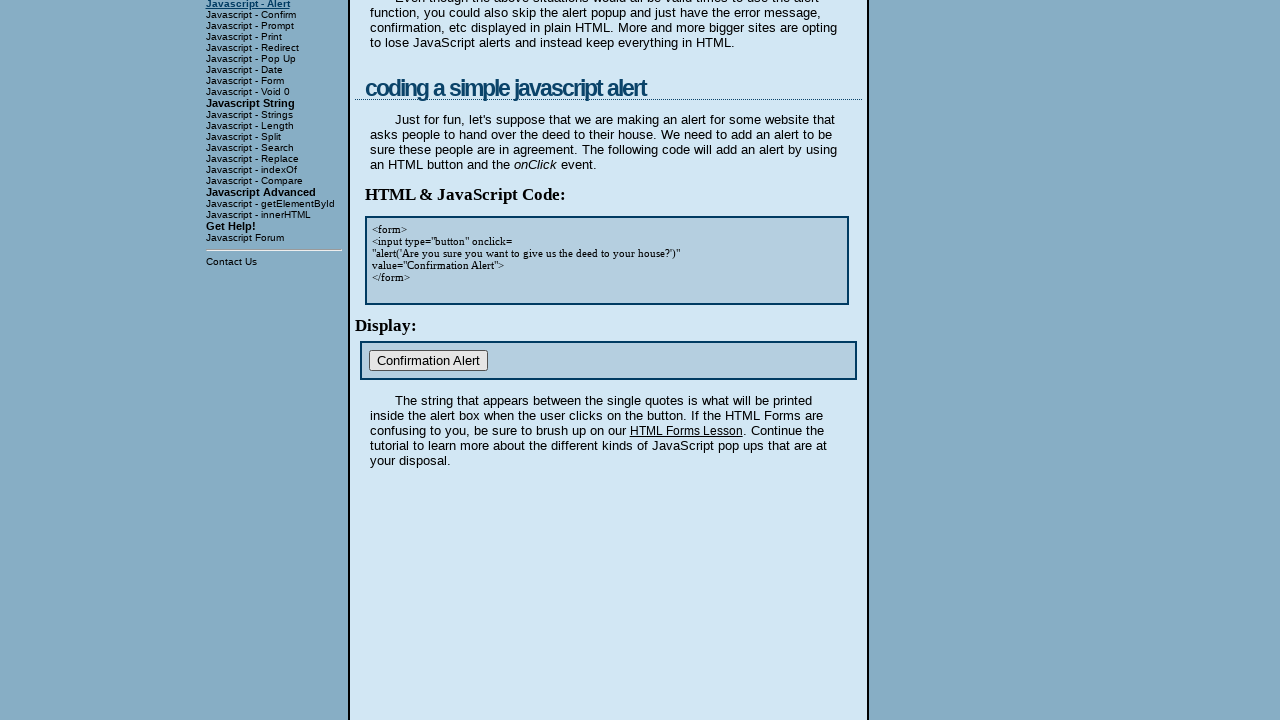